Tests date picker calendar functionality by clicking to open calendar, navigating back 10 months, and selecting the 15th day

Starting URL: https://kristinek.github.io/site/examples/actions

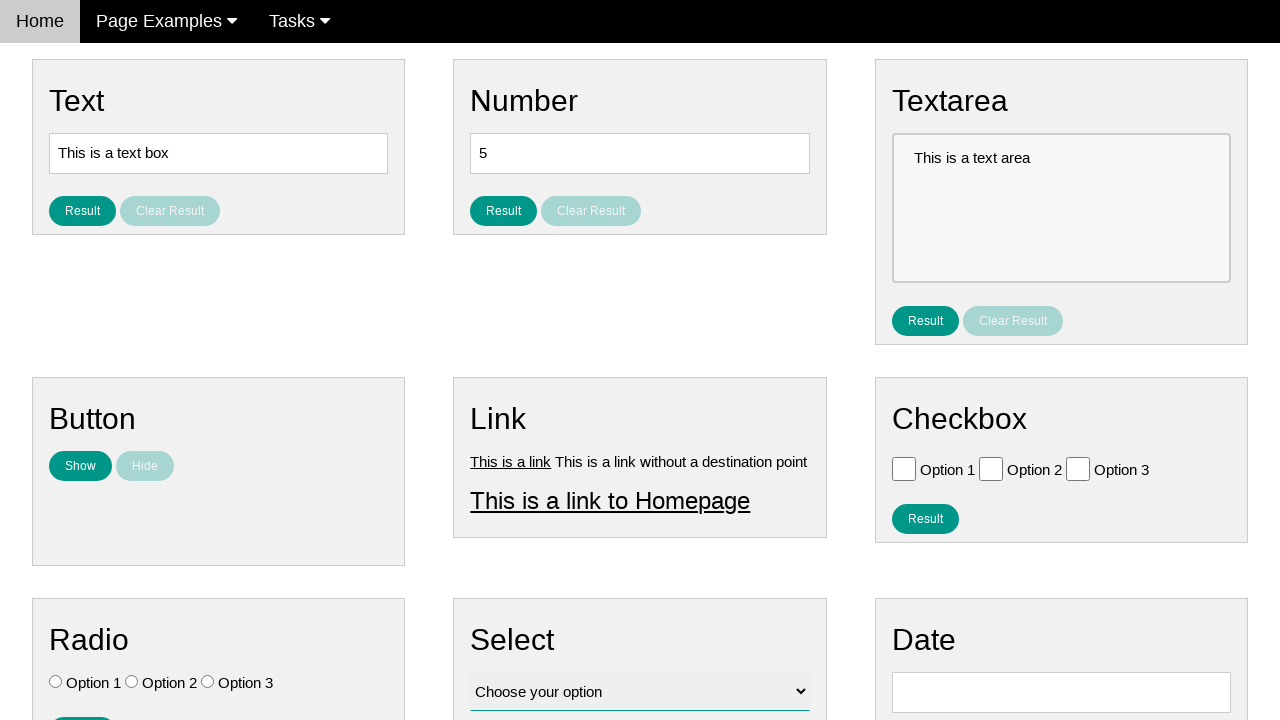

Clicked date input field to open calendar at (1061, 692) on #vfb-8
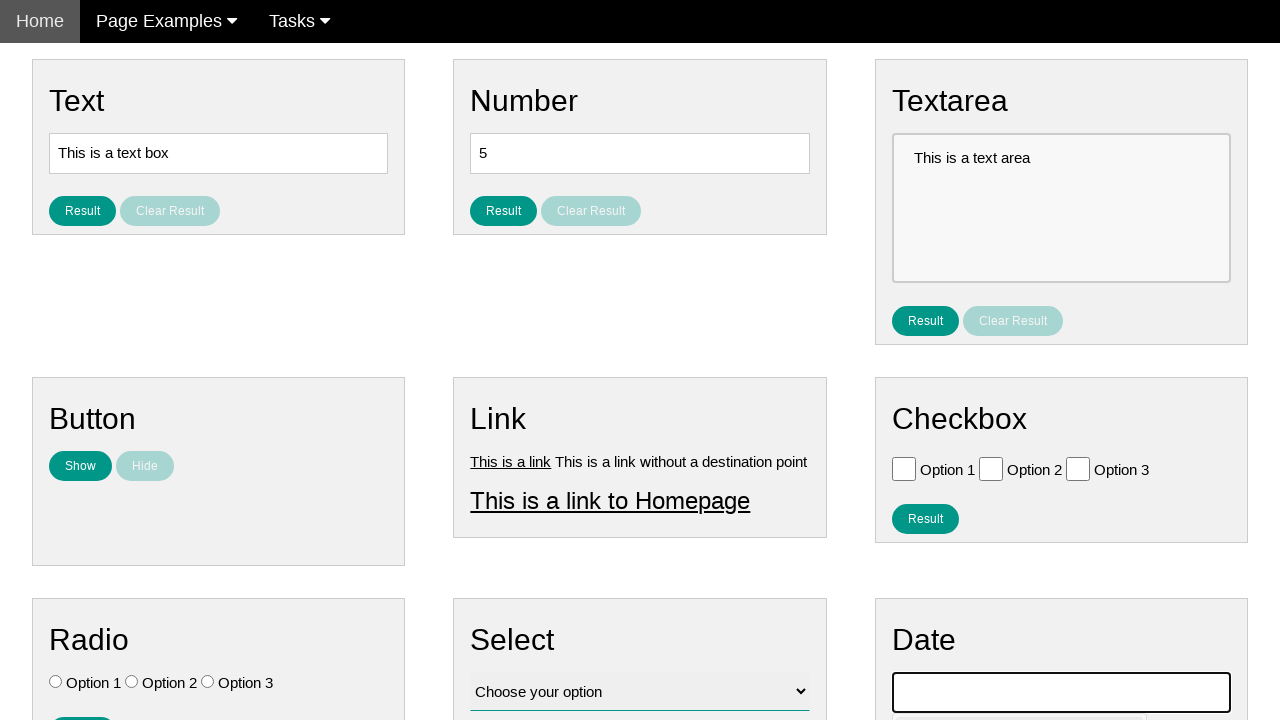

Datepicker calendar appeared
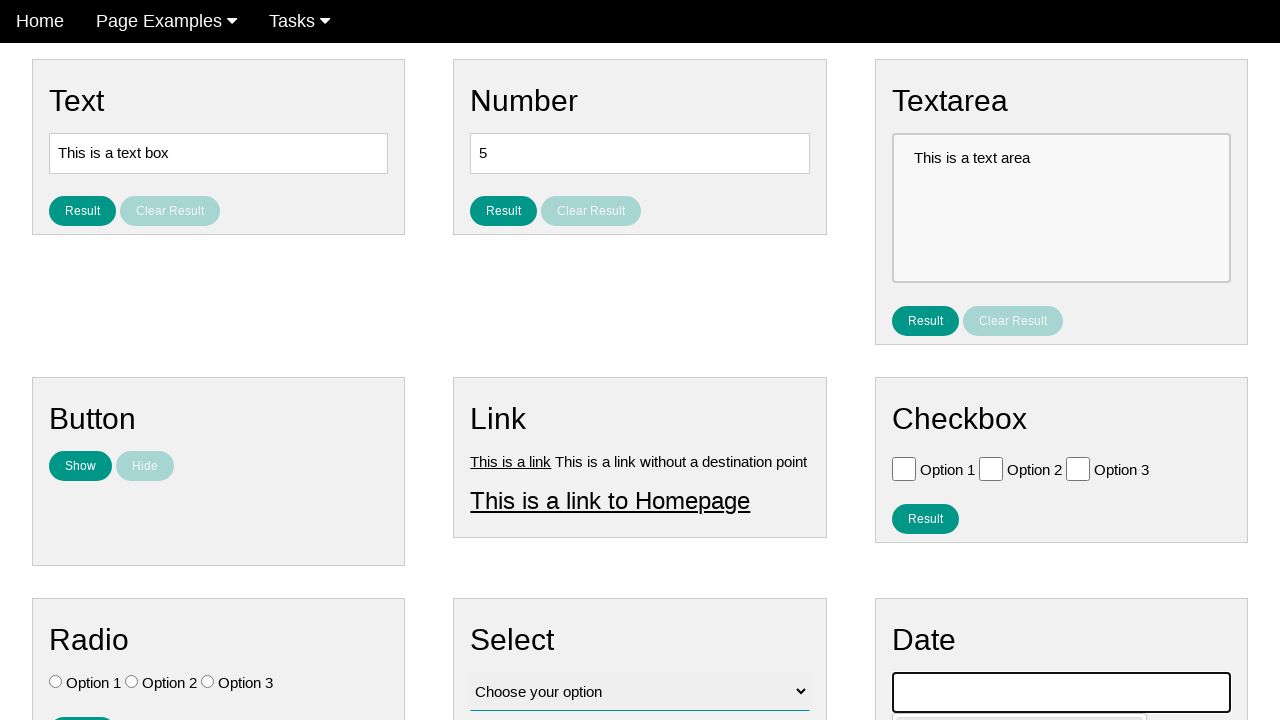

Clicked previous month button (month 1 of 10) at (912, 408) on #ui-datepicker-div .ui-datepicker-prev
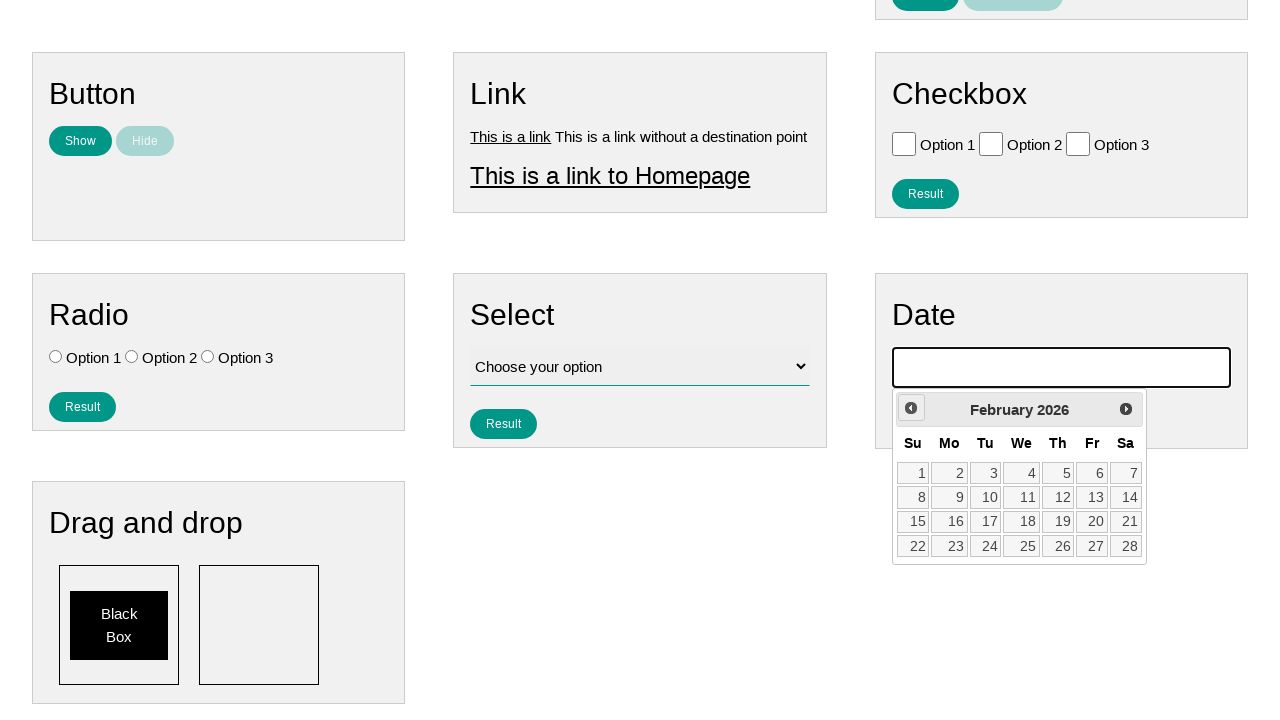

Clicked previous month button (month 2 of 10) at (911, 408) on #ui-datepicker-div .ui-datepicker-prev
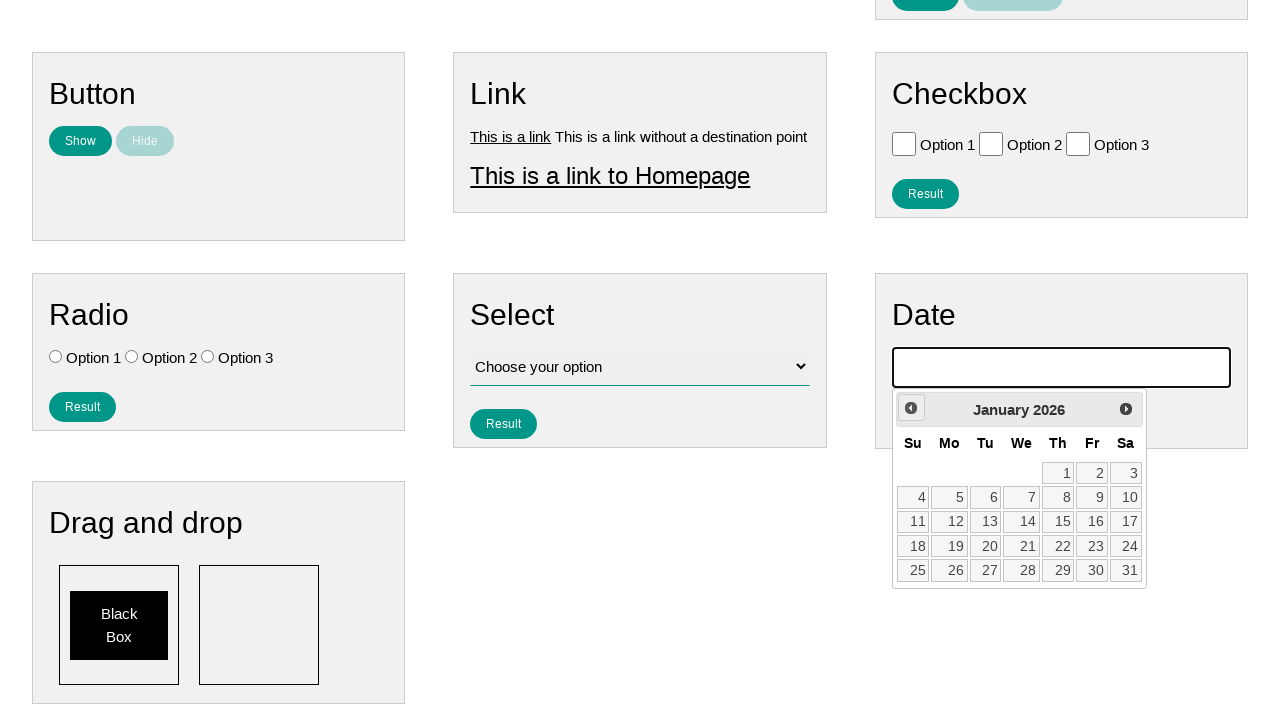

Clicked previous month button (month 3 of 10) at (911, 408) on #ui-datepicker-div .ui-datepicker-prev
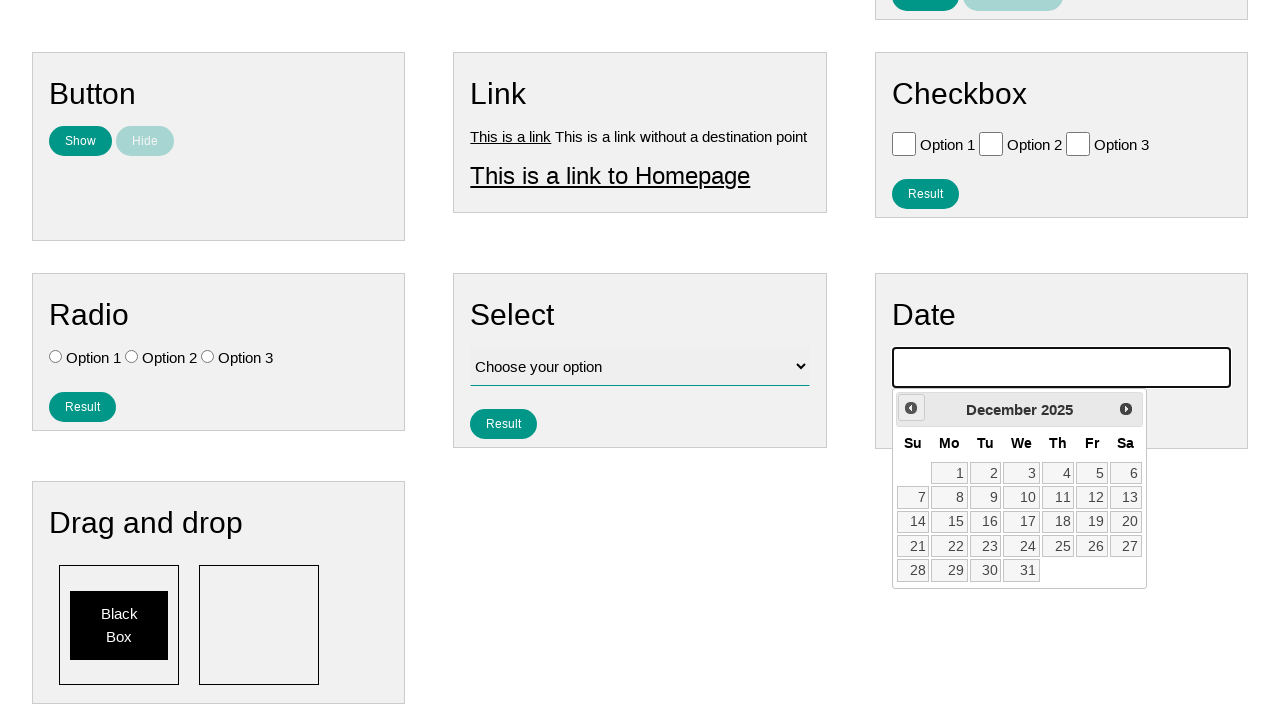

Clicked previous month button (month 4 of 10) at (911, 408) on #ui-datepicker-div .ui-datepicker-prev
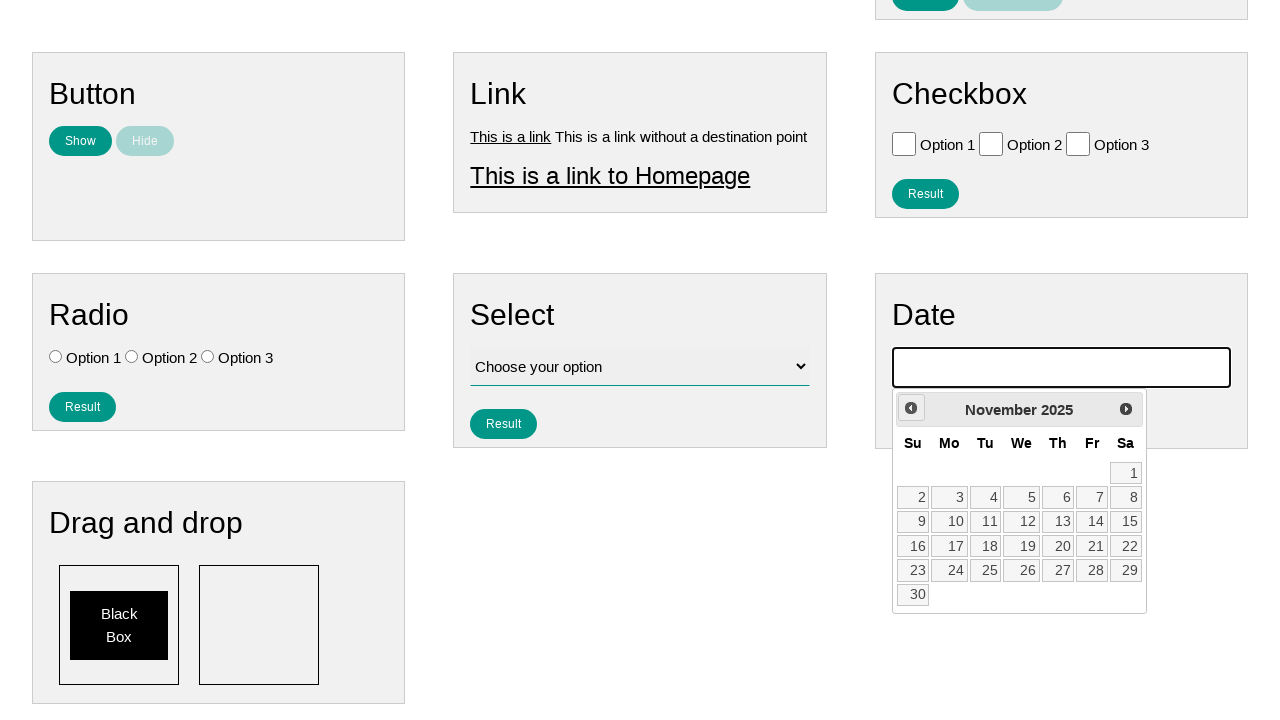

Clicked previous month button (month 5 of 10) at (911, 408) on #ui-datepicker-div .ui-datepicker-prev
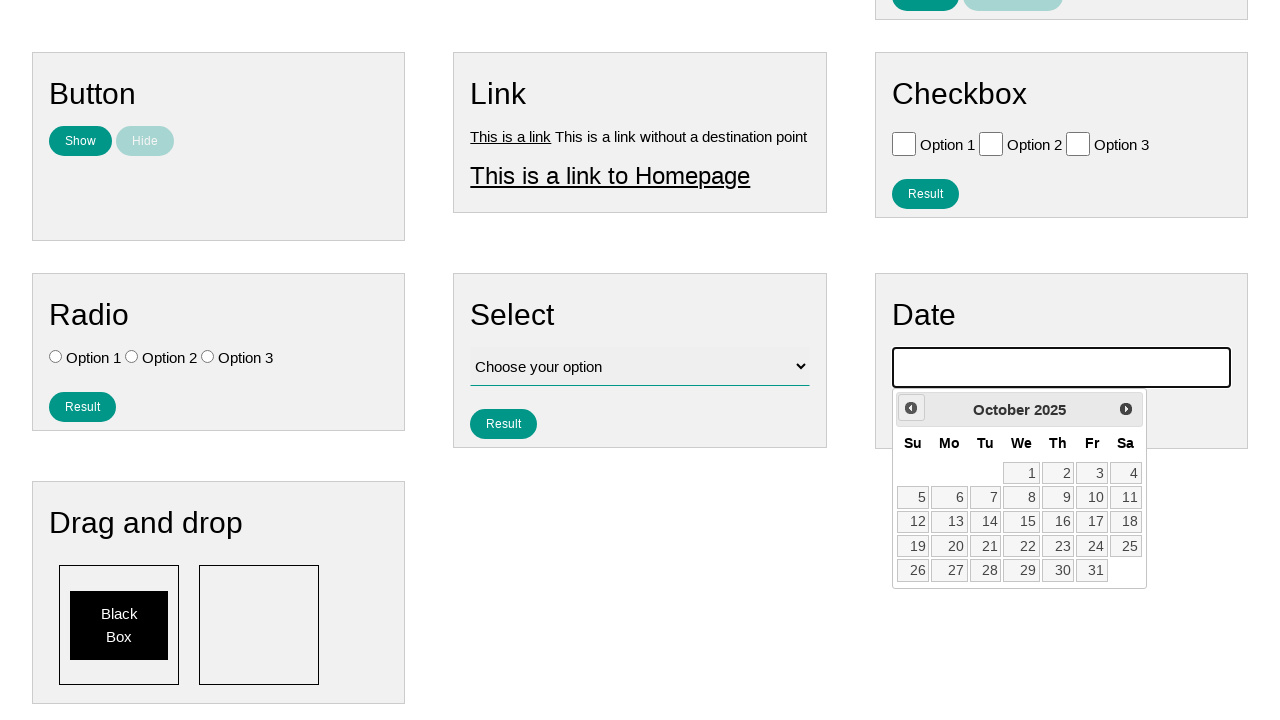

Clicked previous month button (month 6 of 10) at (911, 408) on #ui-datepicker-div .ui-datepicker-prev
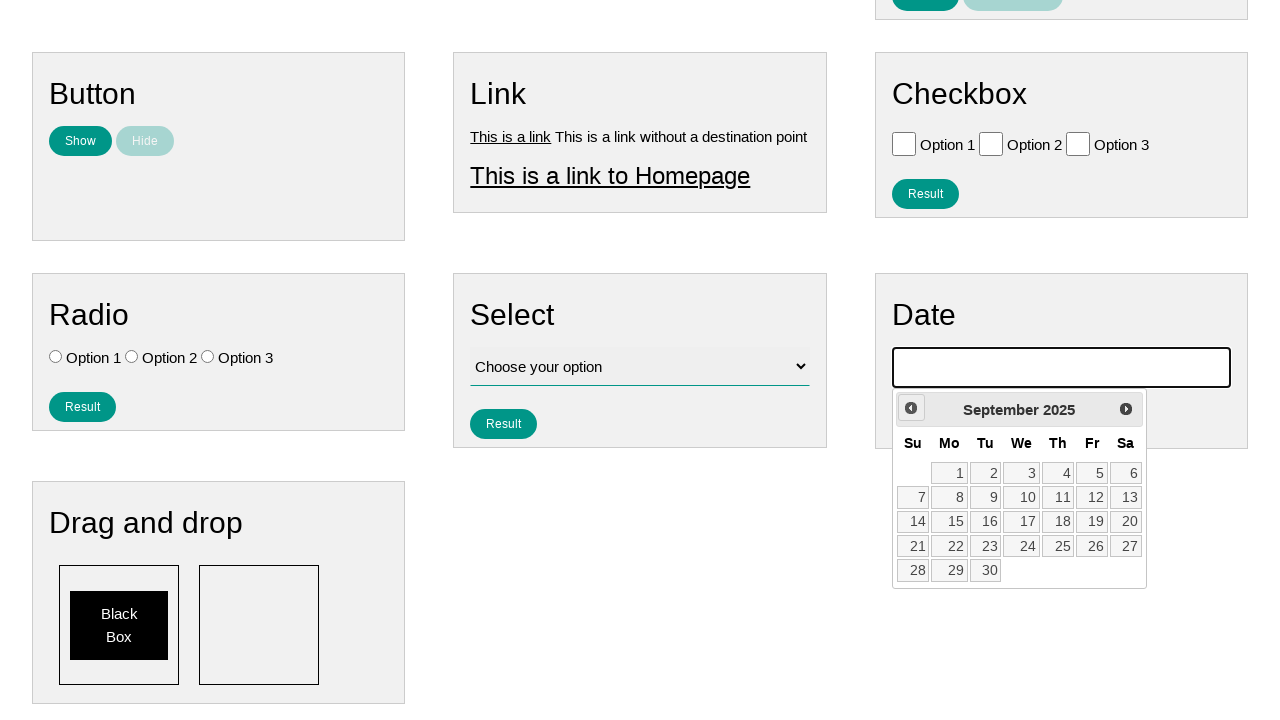

Clicked previous month button (month 7 of 10) at (911, 408) on #ui-datepicker-div .ui-datepicker-prev
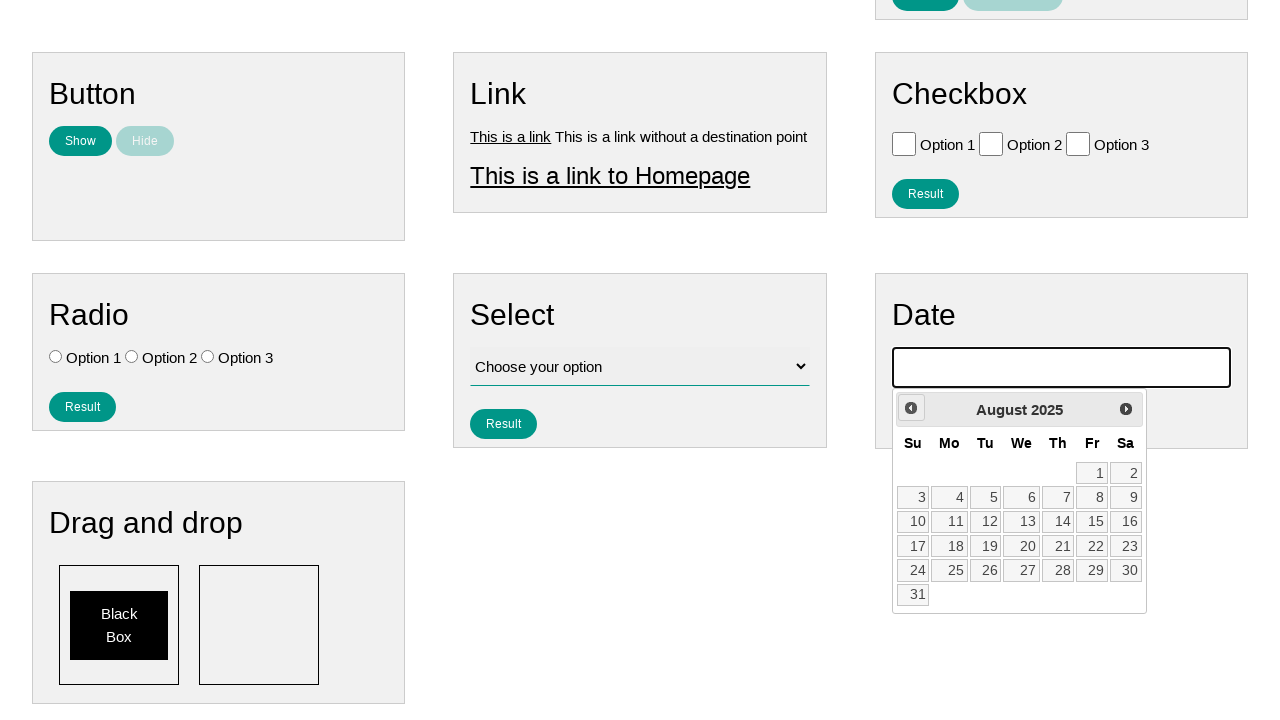

Clicked previous month button (month 8 of 10) at (911, 408) on #ui-datepicker-div .ui-datepicker-prev
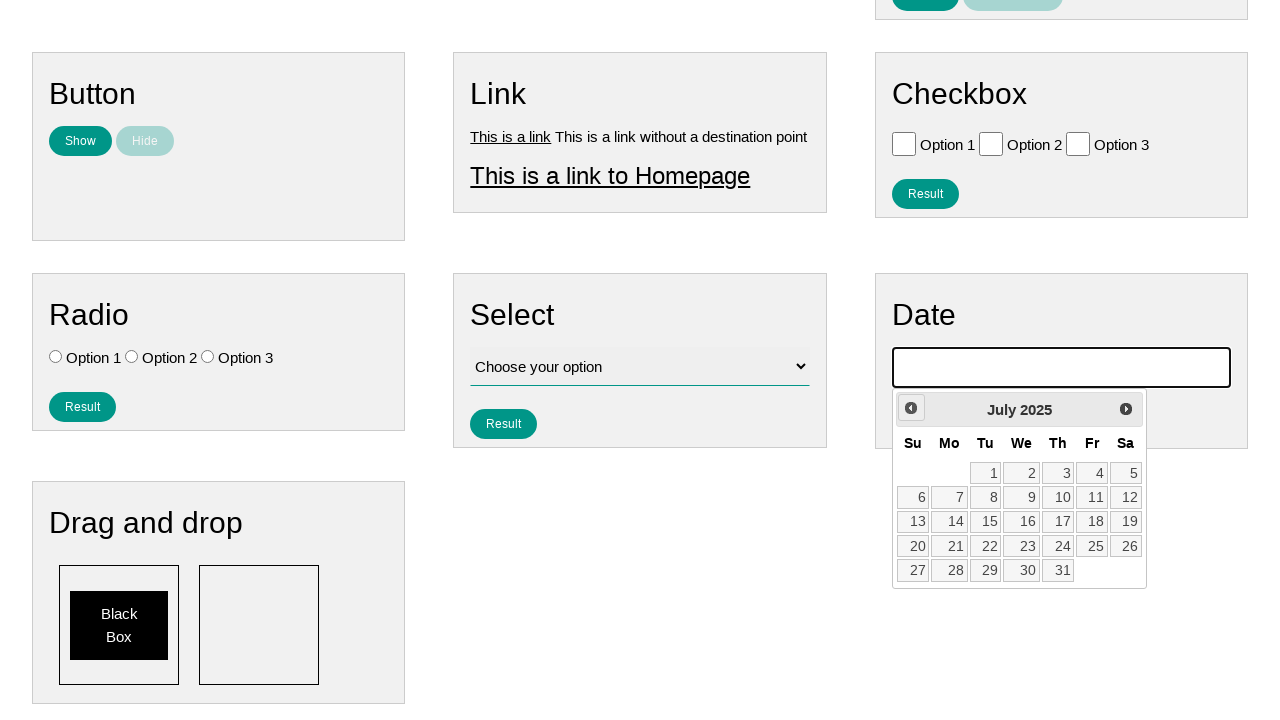

Clicked previous month button (month 9 of 10) at (911, 408) on #ui-datepicker-div .ui-datepicker-prev
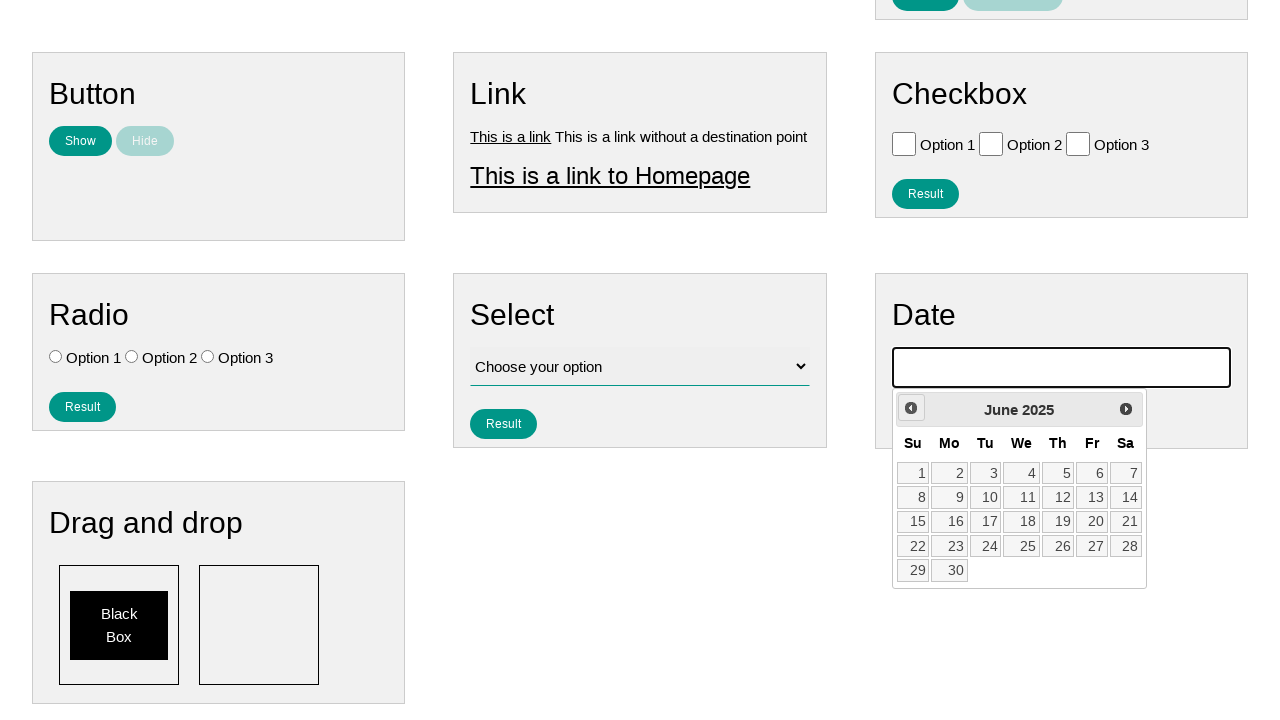

Clicked previous month button (month 10 of 10) at (911, 408) on #ui-datepicker-div .ui-datepicker-prev
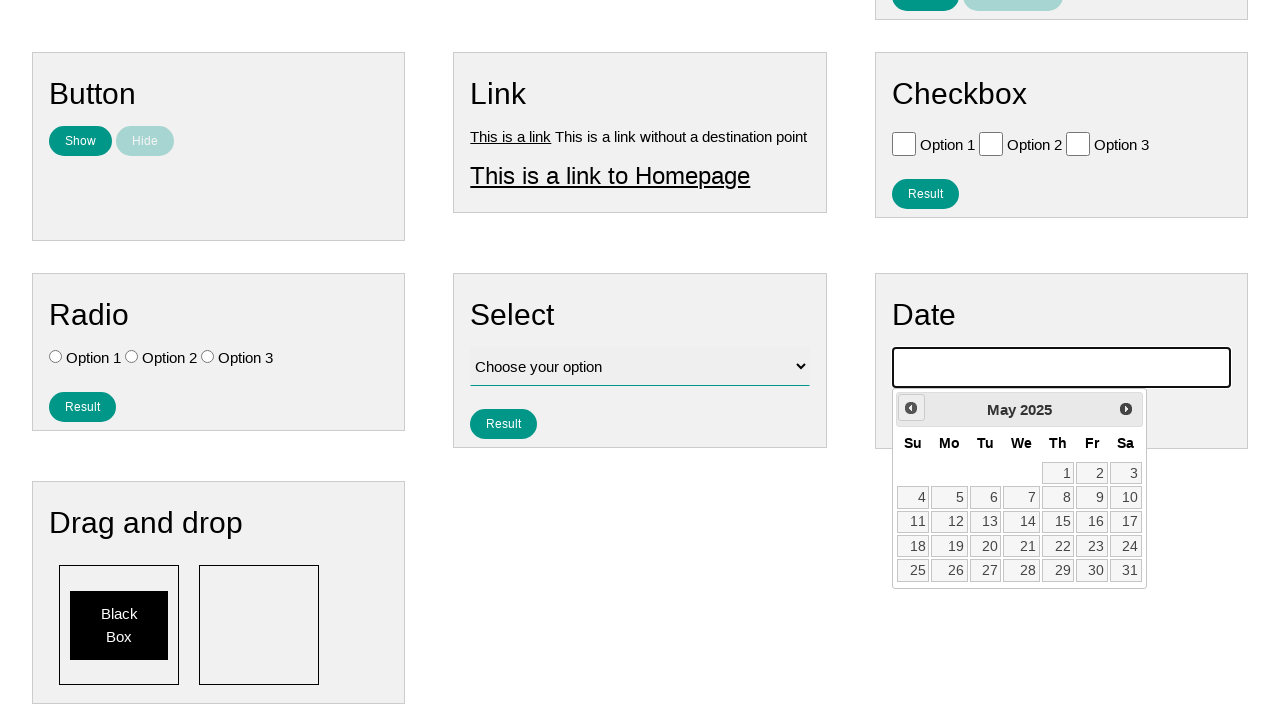

Selected the 15th day from calendar at (1058, 522) on #ui-datepicker-div >> xpath=//a[text()='15']
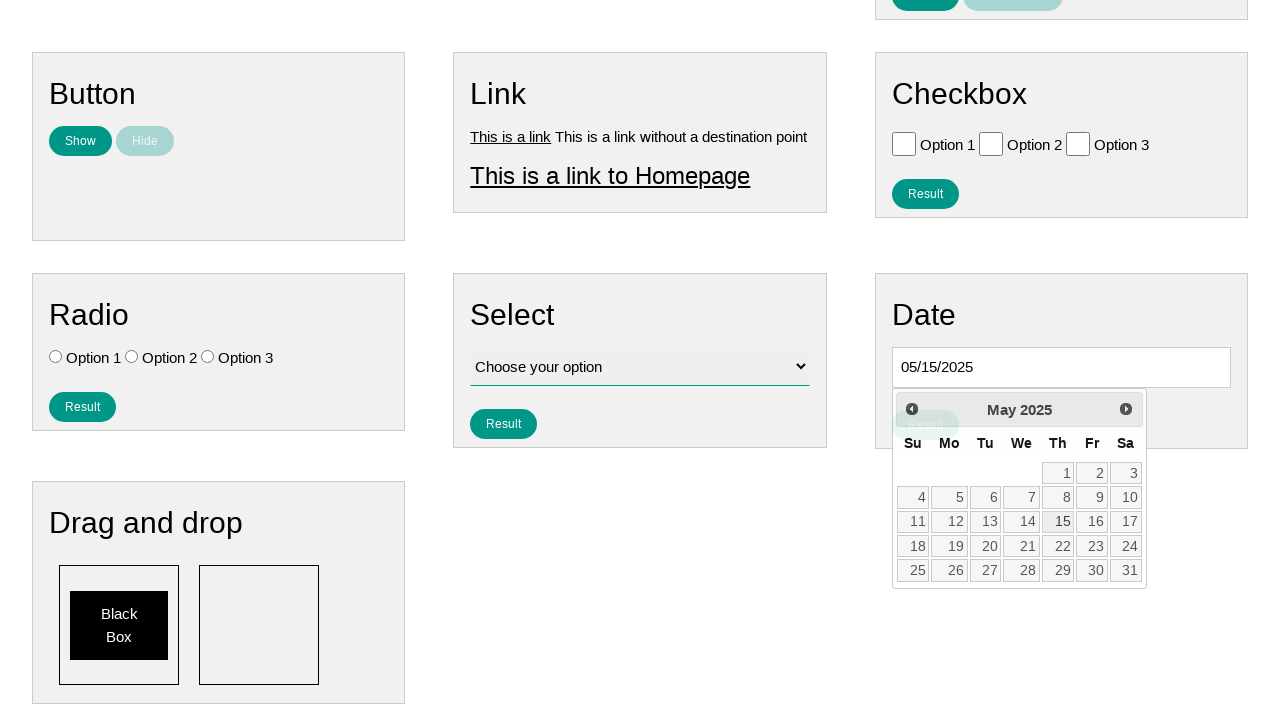

Cleared the date input field on #vfb-8
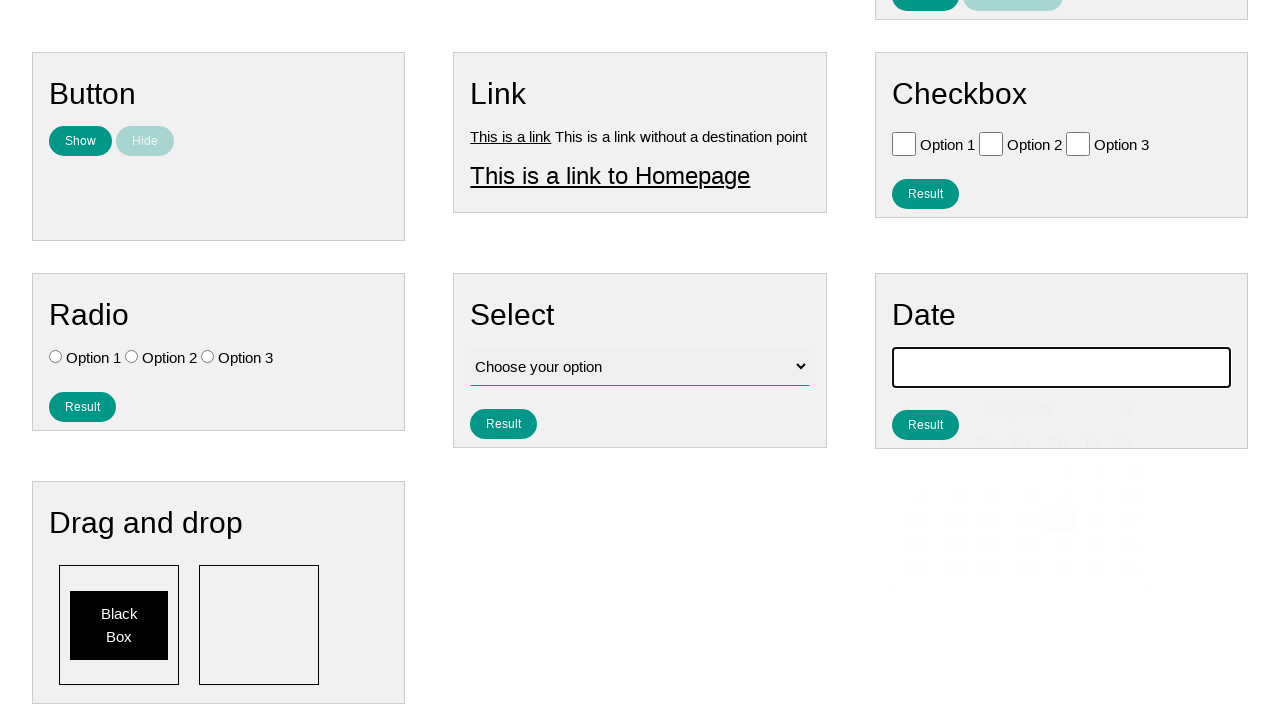

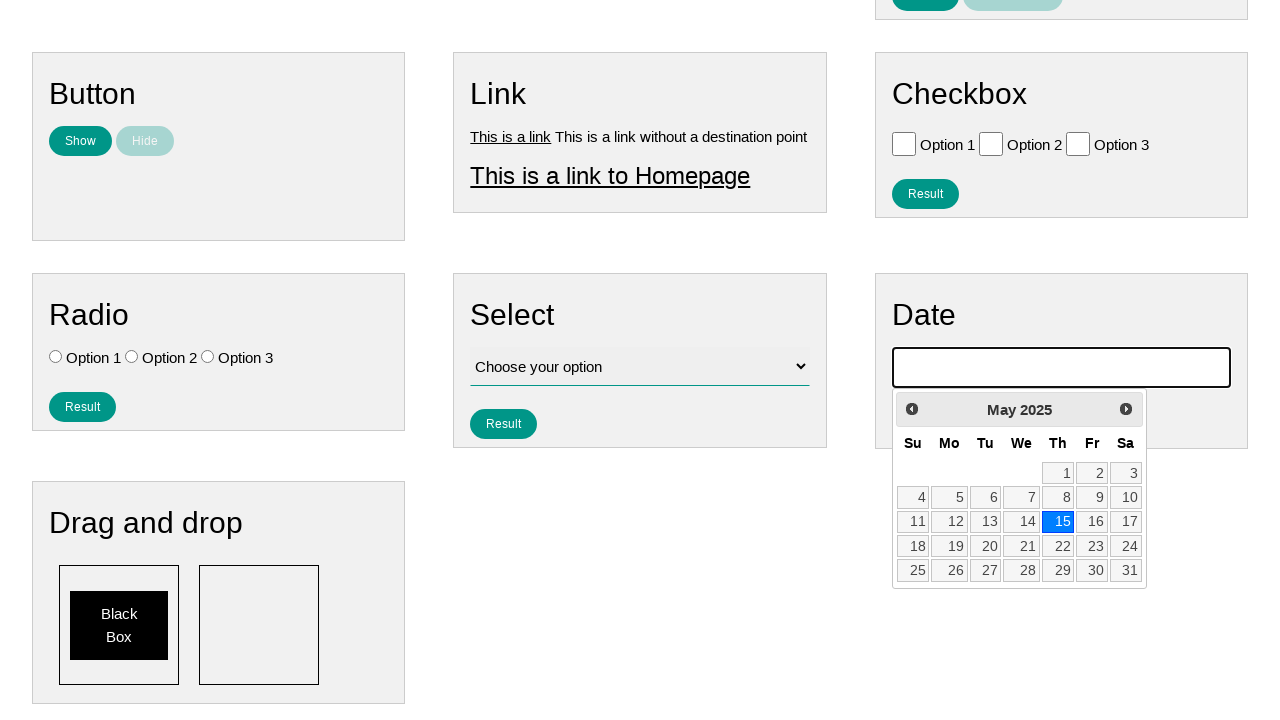